Tests data table sorting with attributes by clicking the dues column header and verifying ascending order

Starting URL: http://the-internet.herokuapp.com/tables

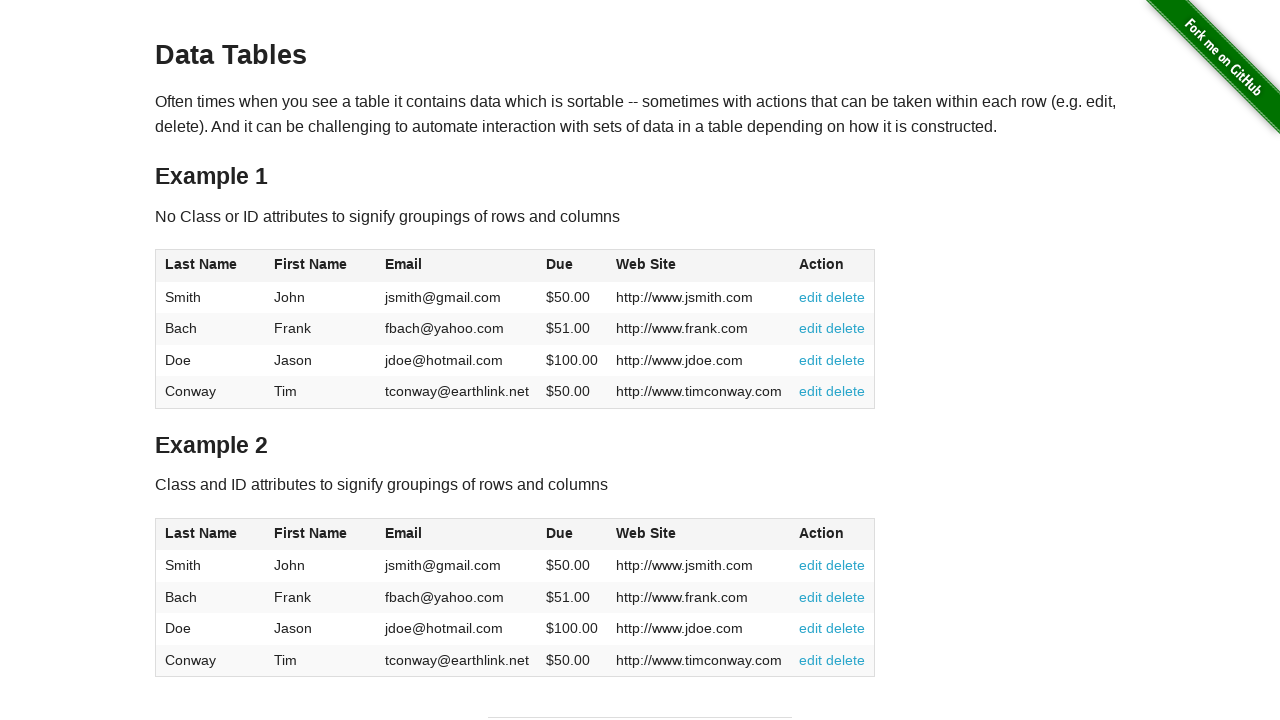

Clicked dues column header to sort data table at (560, 533) on #table2 thead .dues
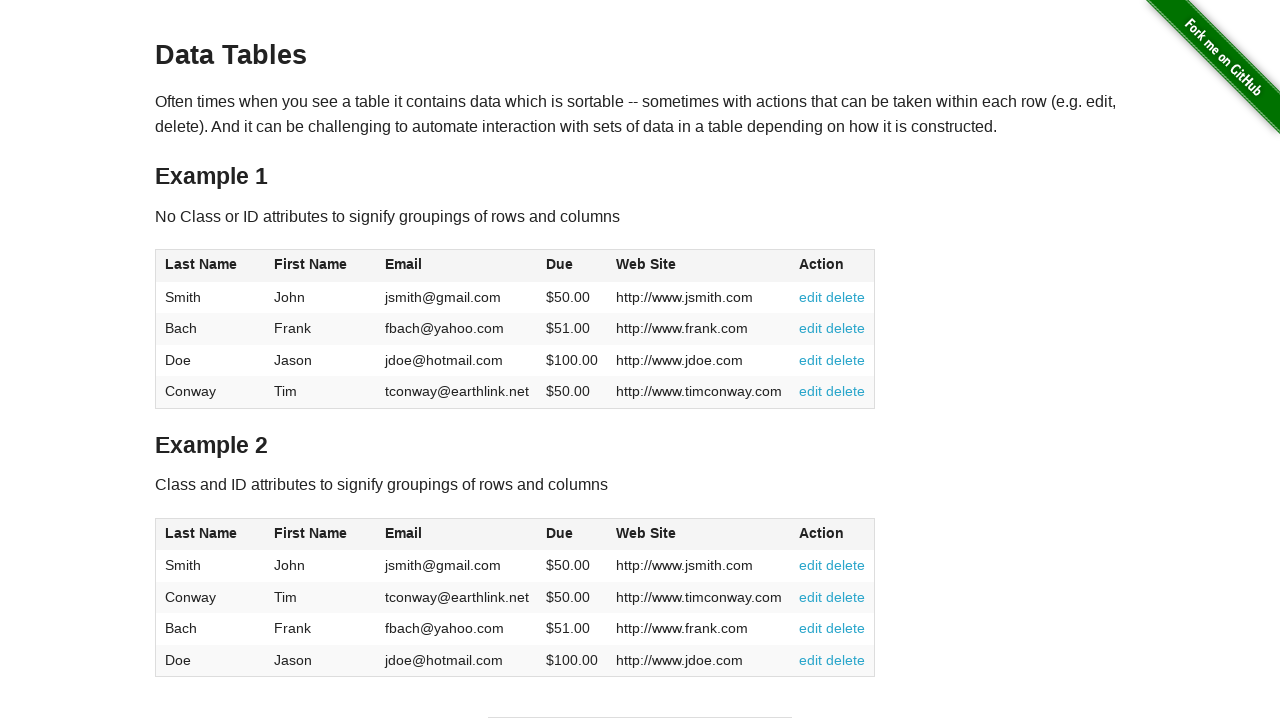

Data table sorted and dues column content loaded
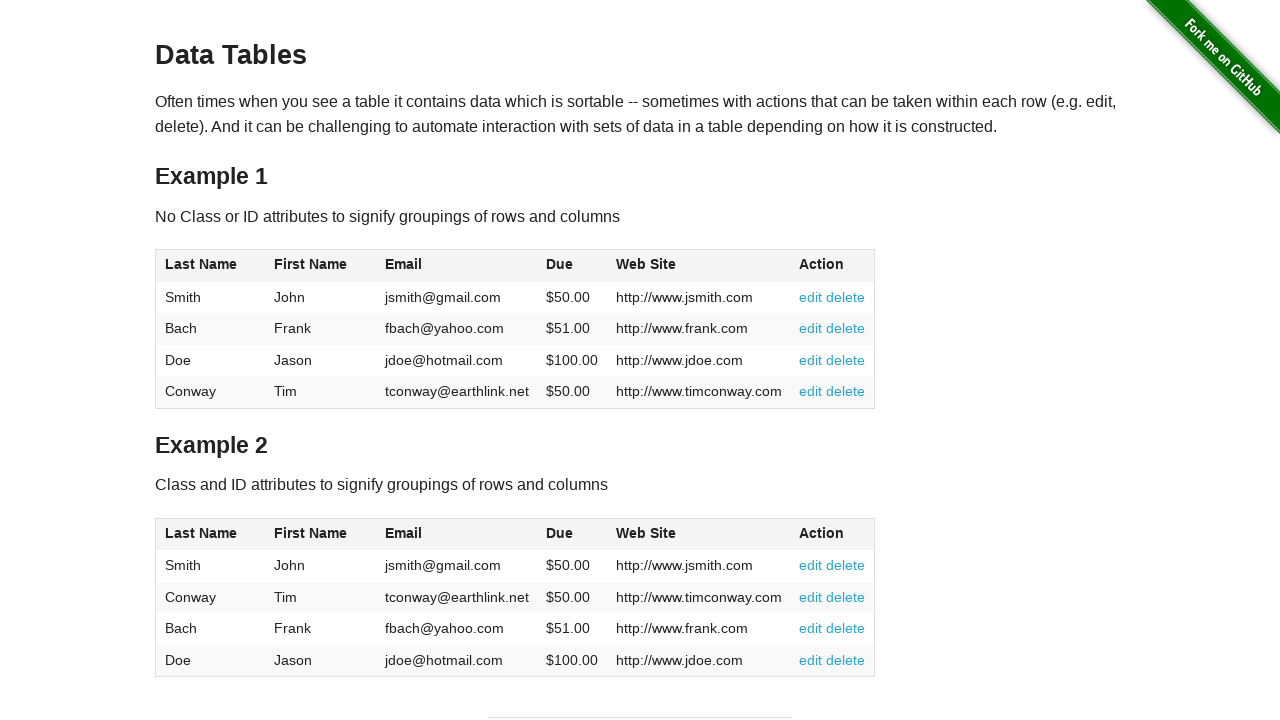

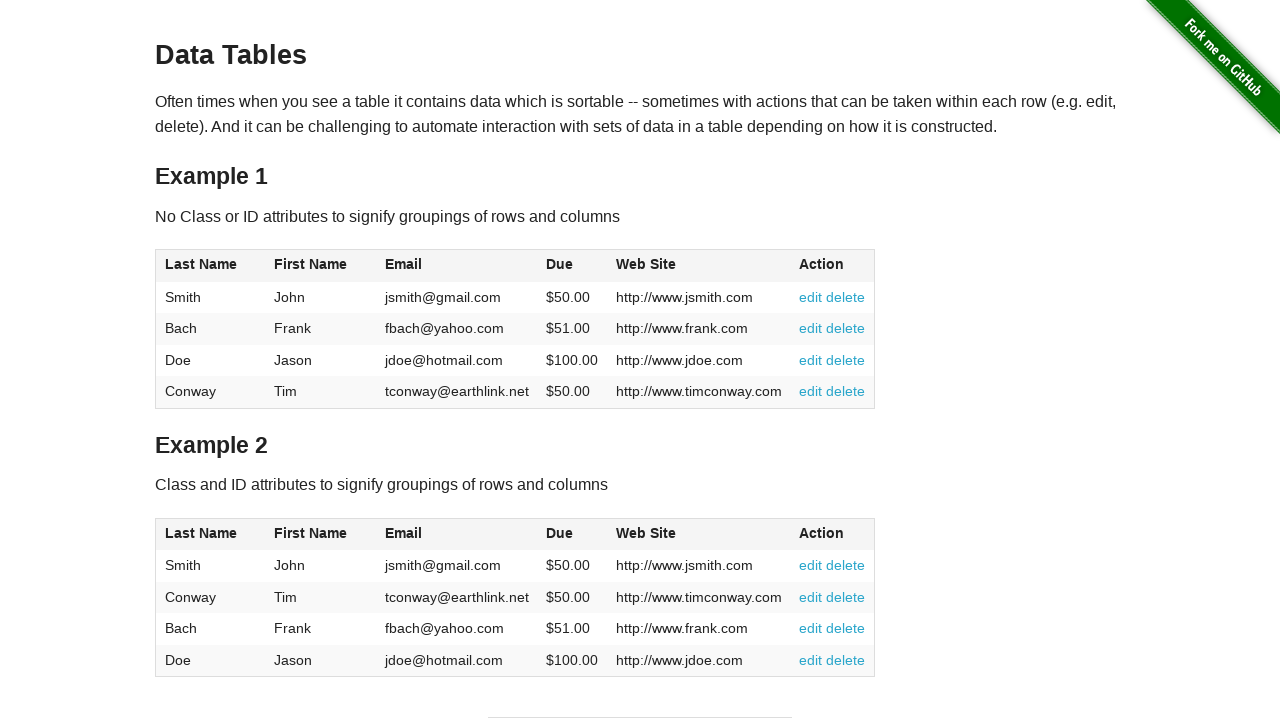